Tests an e-commerce site by adding specific products to cart, proceeding to checkout, and applying a promo code

Starting URL: https://rahulshettyacademy.com/seleniumPractise/

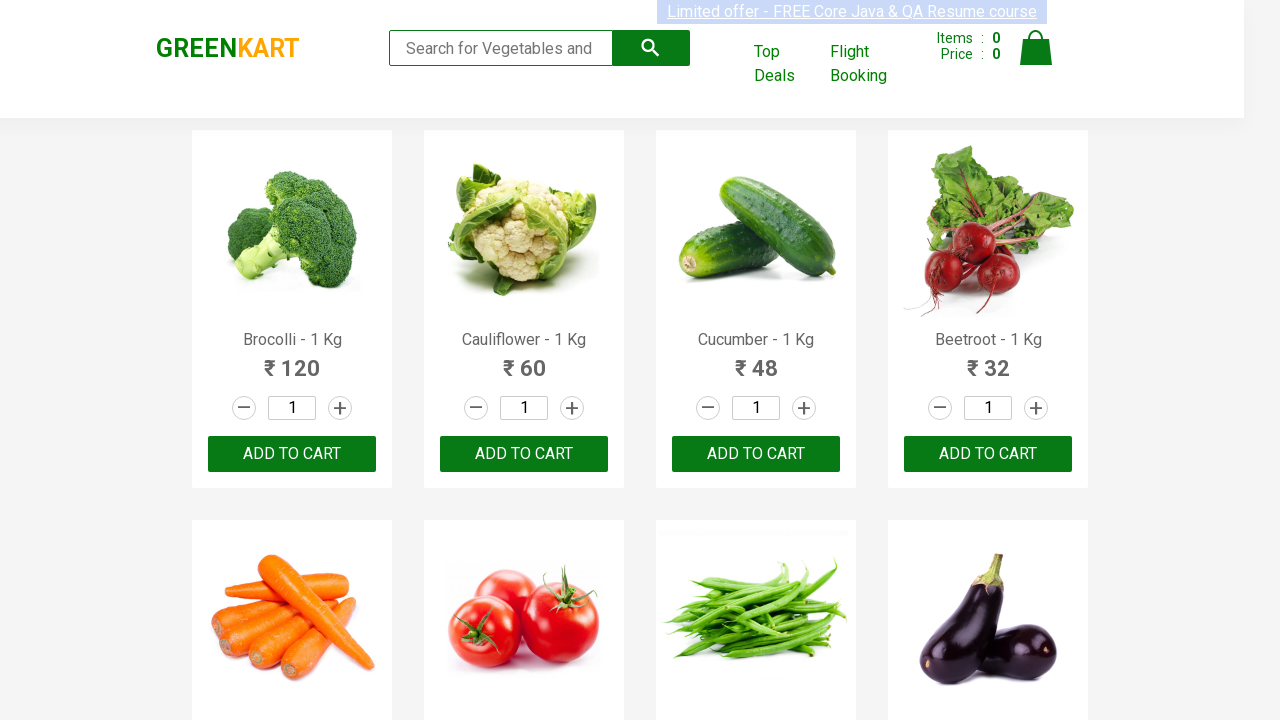

Waited for product names to load on the e-commerce site
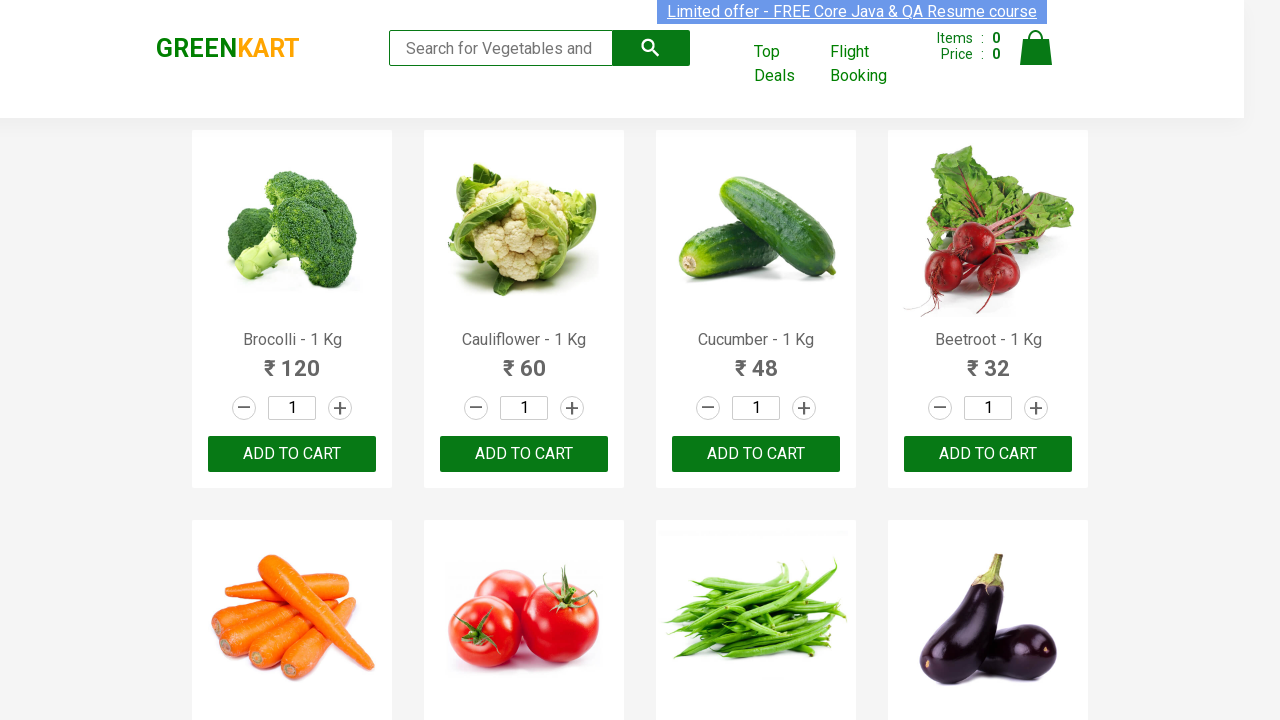

Retrieved all product elements from the page
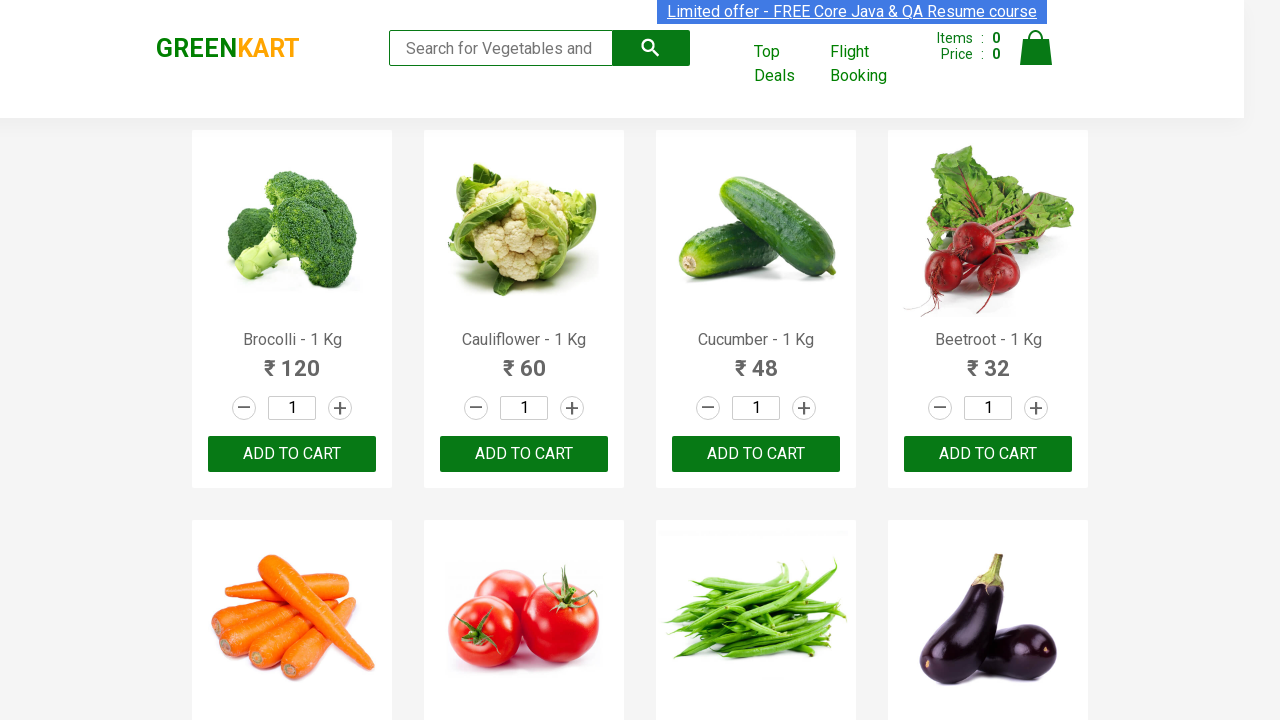

Added Brocolli to cart at (292, 454) on xpath=//div[@class='product-action']/button >> nth=0
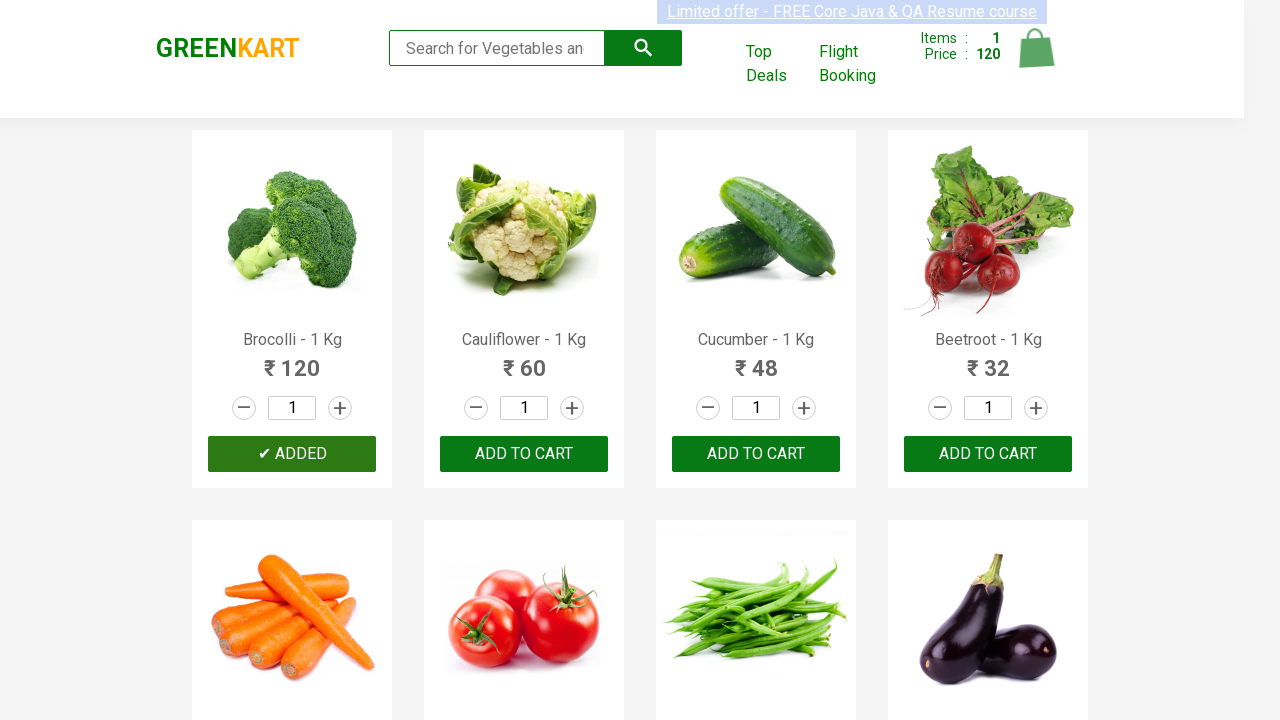

Added Cucumber to cart at (756, 454) on xpath=//div[@class='product-action']/button >> nth=2
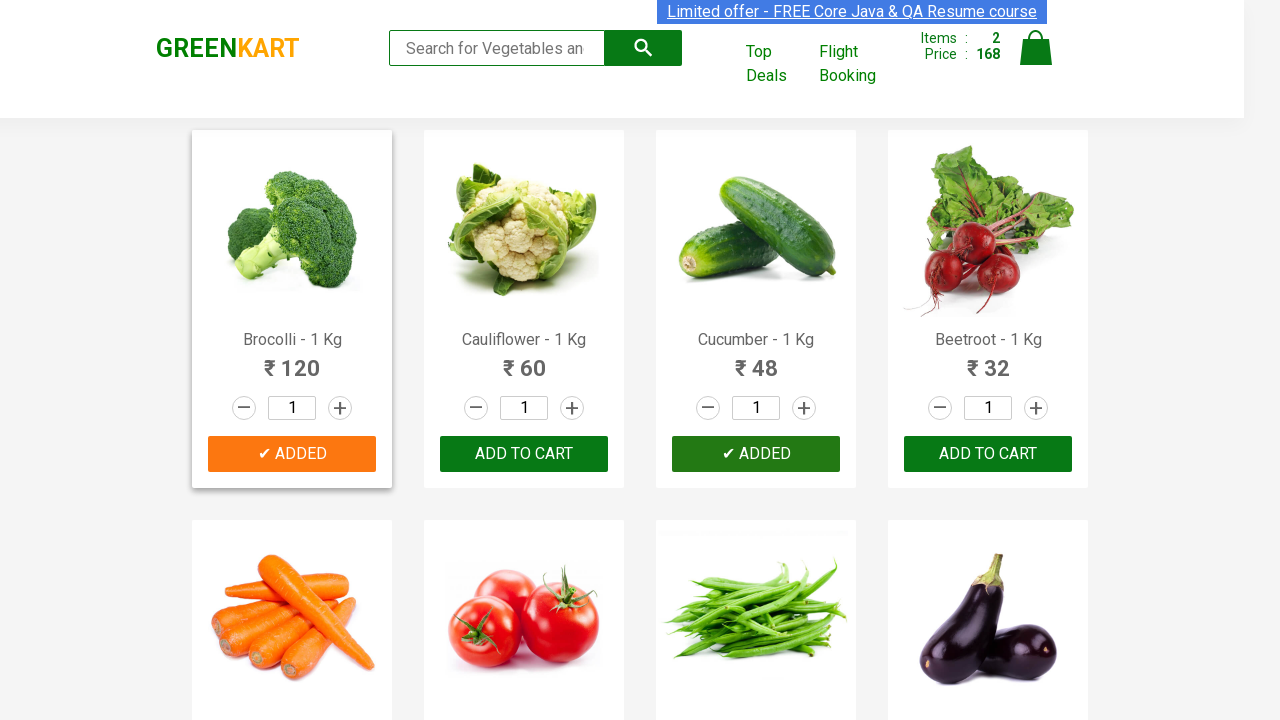

Added Beetroot to cart at (988, 454) on xpath=//div[@class='product-action']/button >> nth=3
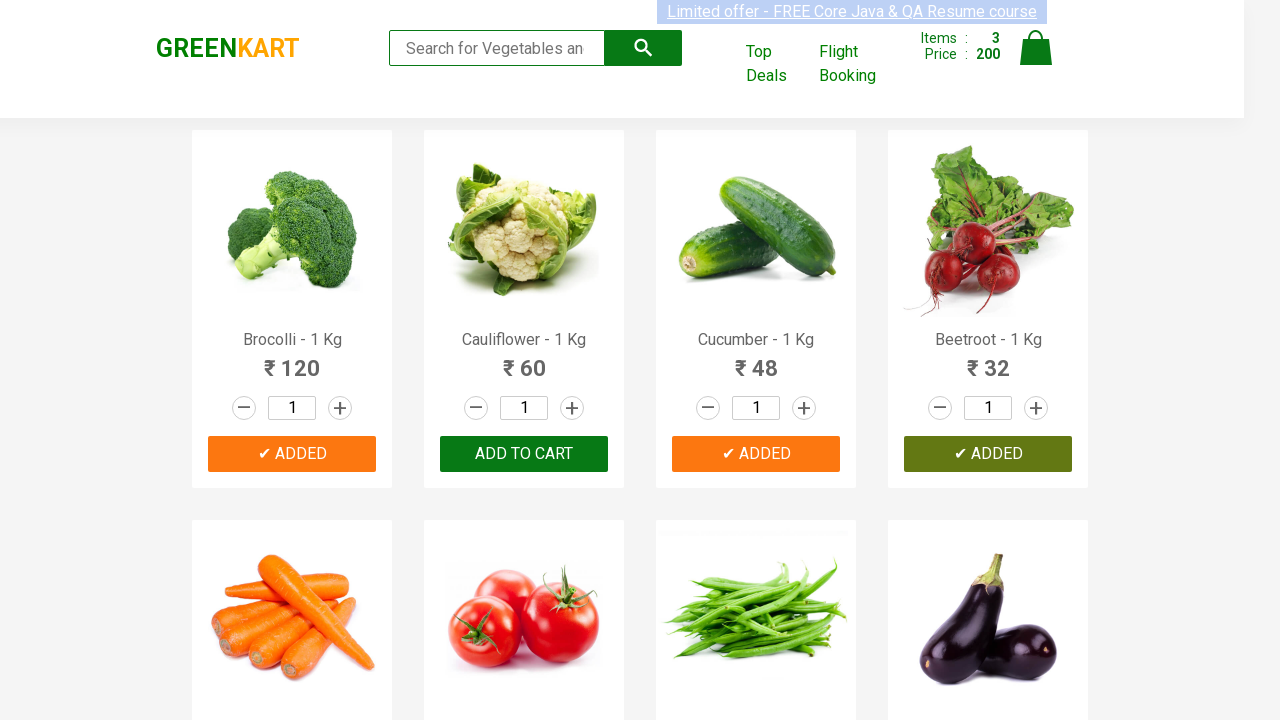

Clicked on cart icon to view cart at (1036, 48) on xpath=//*[@alt='Cart']
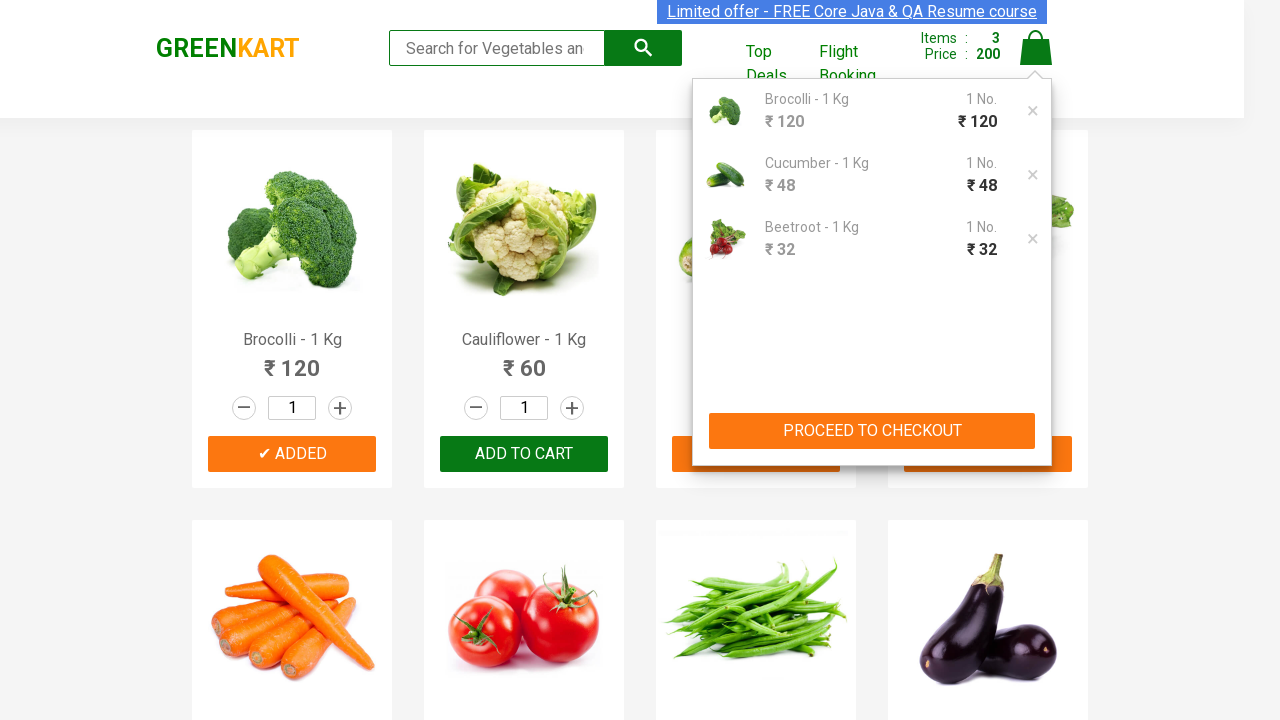

Clicked 'PROCEED TO CHECKOUT' button at (872, 431) on xpath=//*[text()='PROCEED TO CHECKOUT']
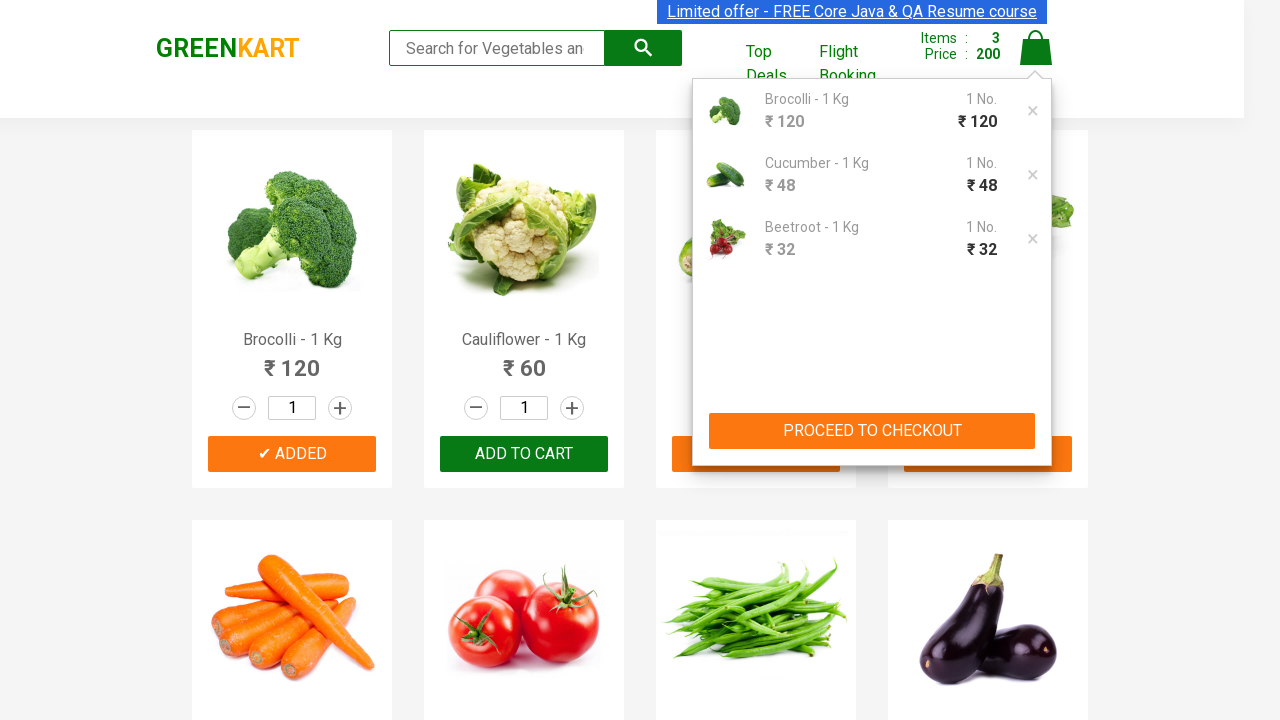

Entered promo code 'rahulshettyacademy' on //input[contains(@class,'promoCode')]
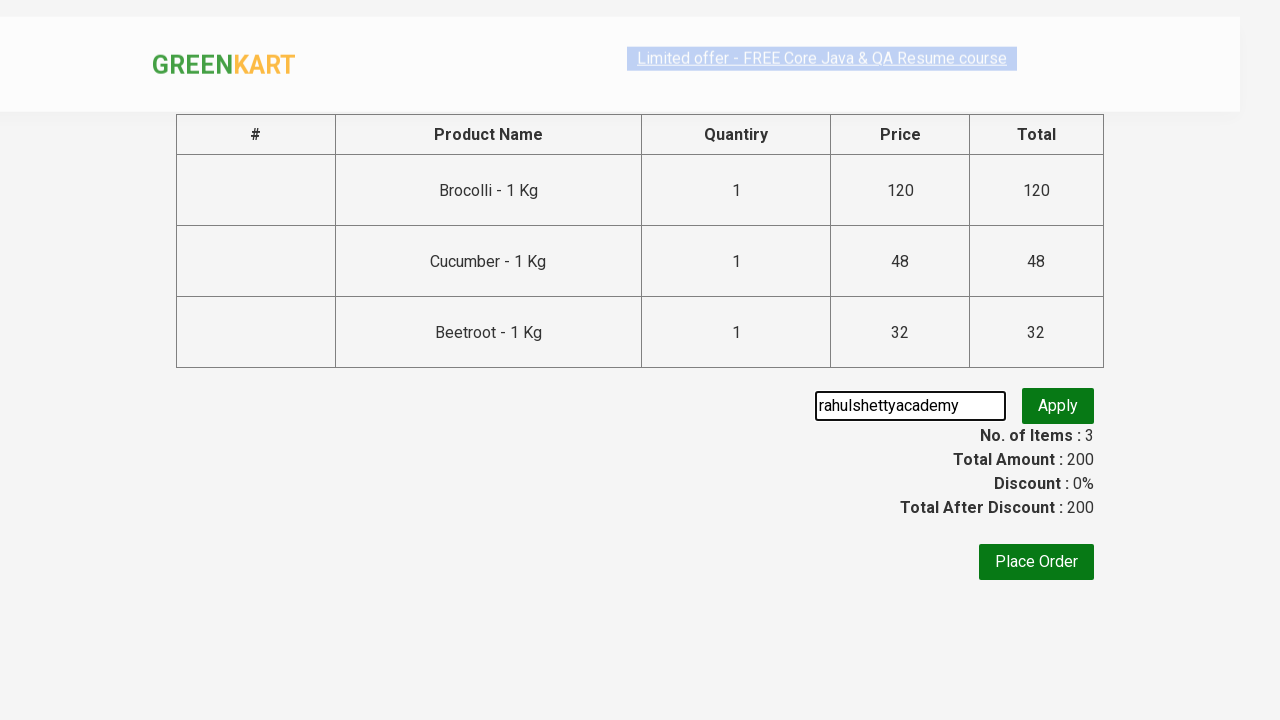

Clicked apply promo button at (1058, 406) on xpath=//button[@class='promoBtn']
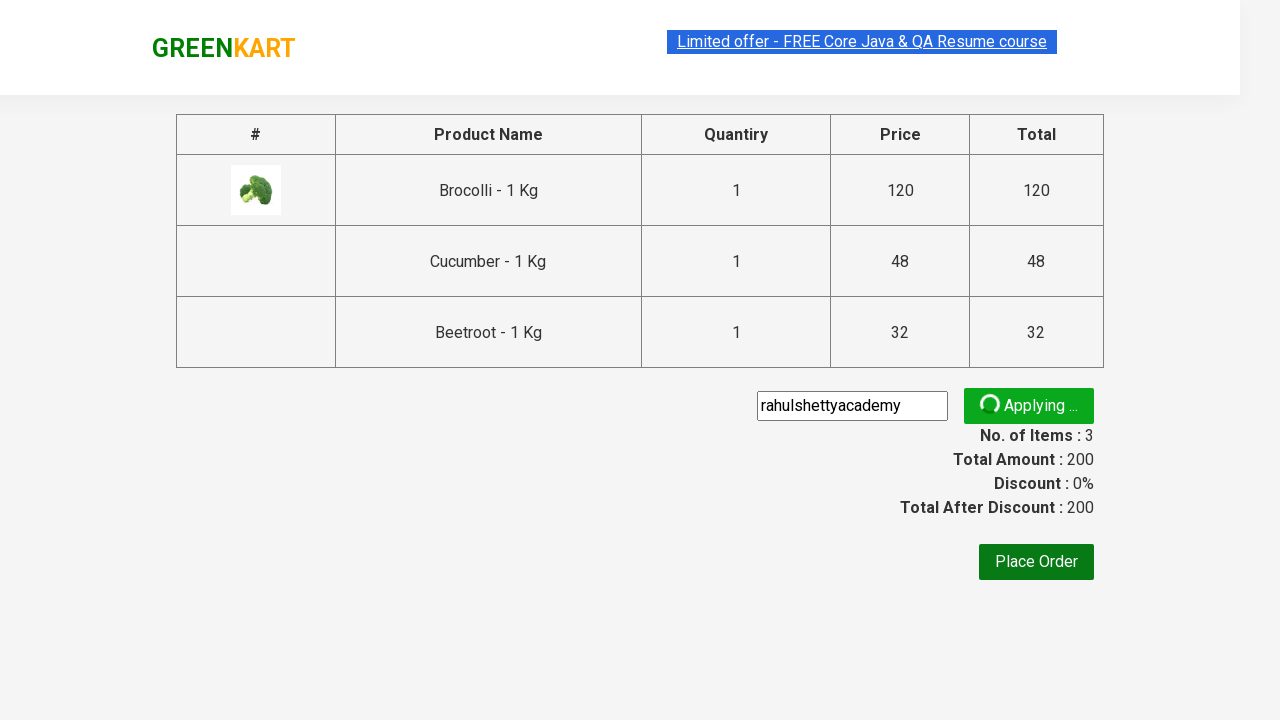

Promo code was successfully applied and confirmation message appeared
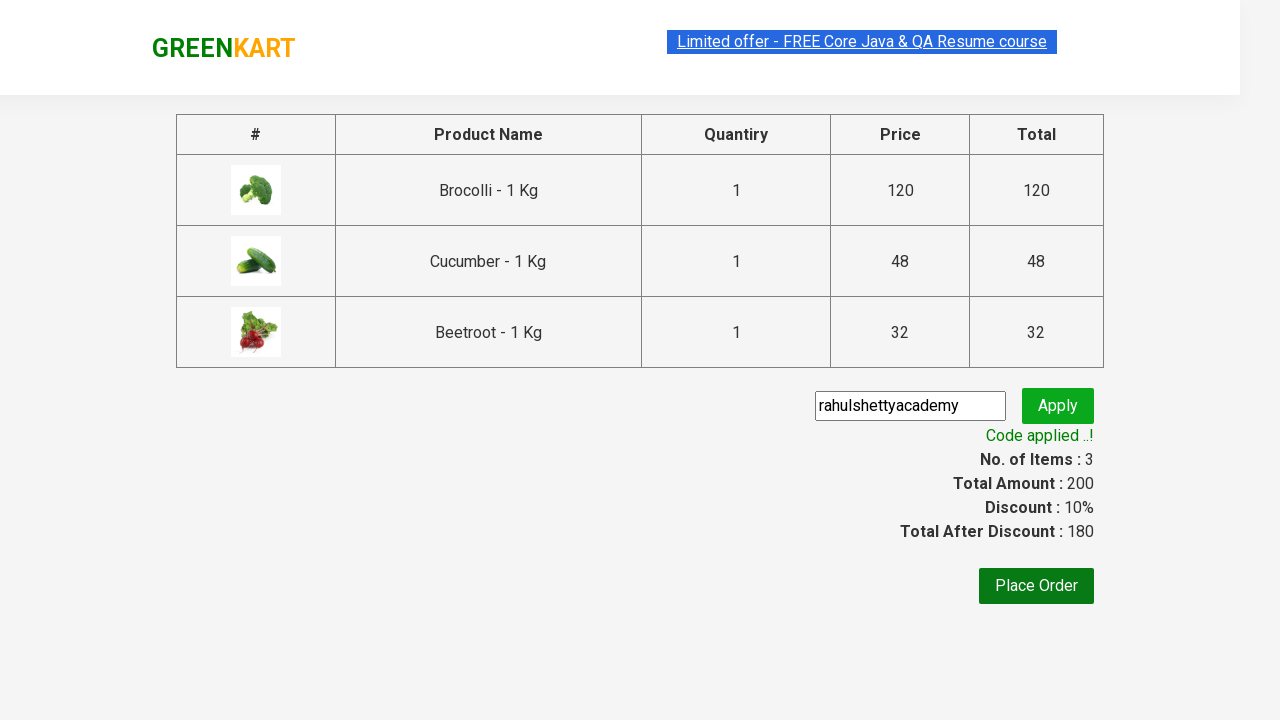

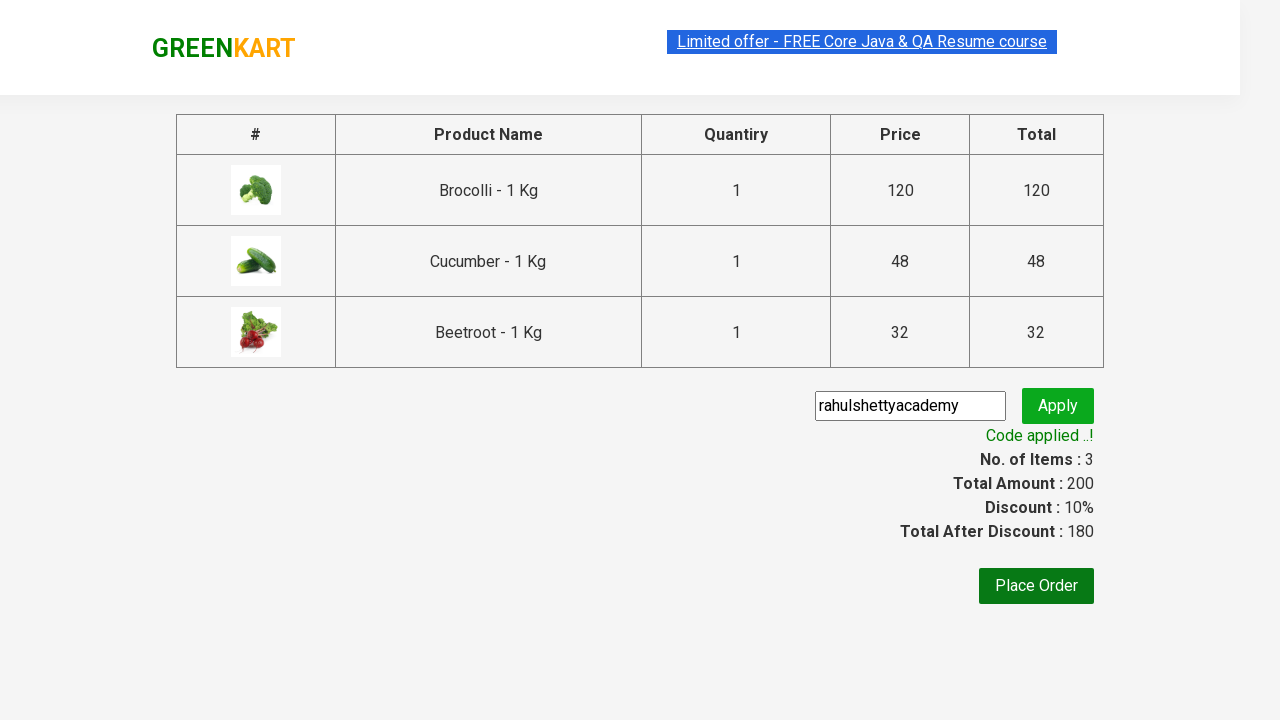